Tests navigation functionality by checking if a link is displayed and clicking it to navigate to a new page

Starting URL: http://omayo.blogspot.com/

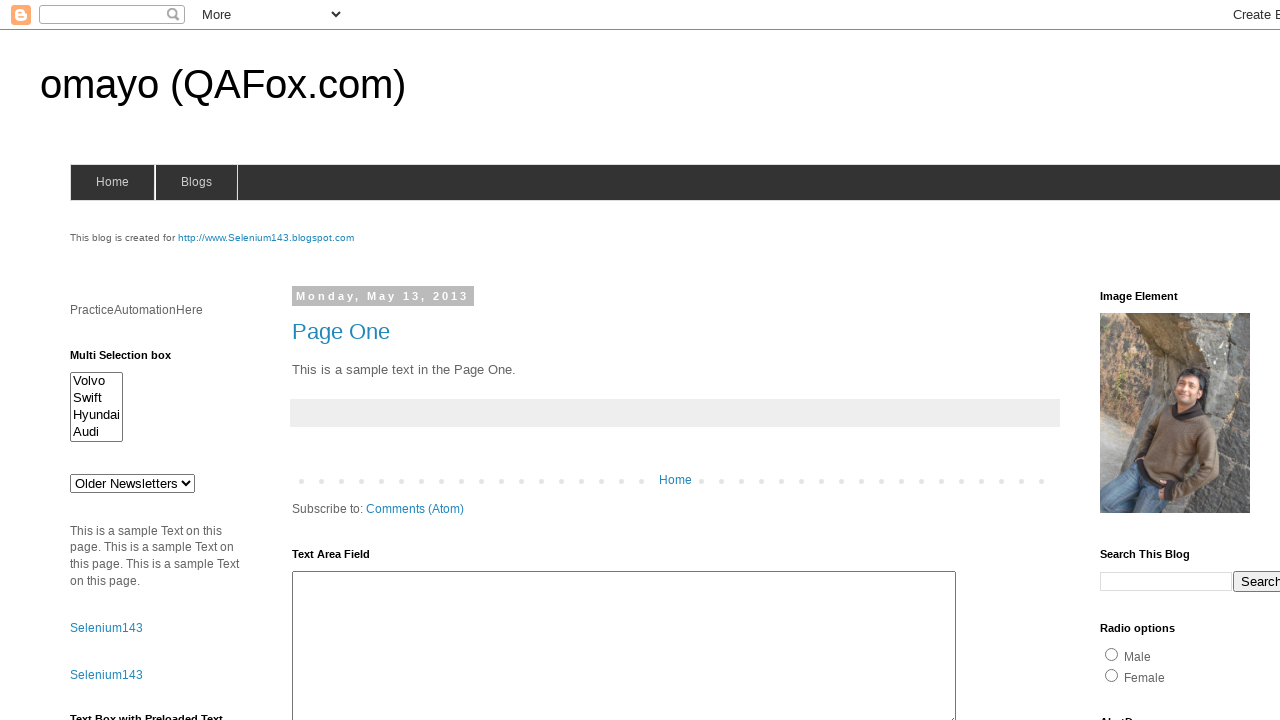

Checked if link1 element is visible
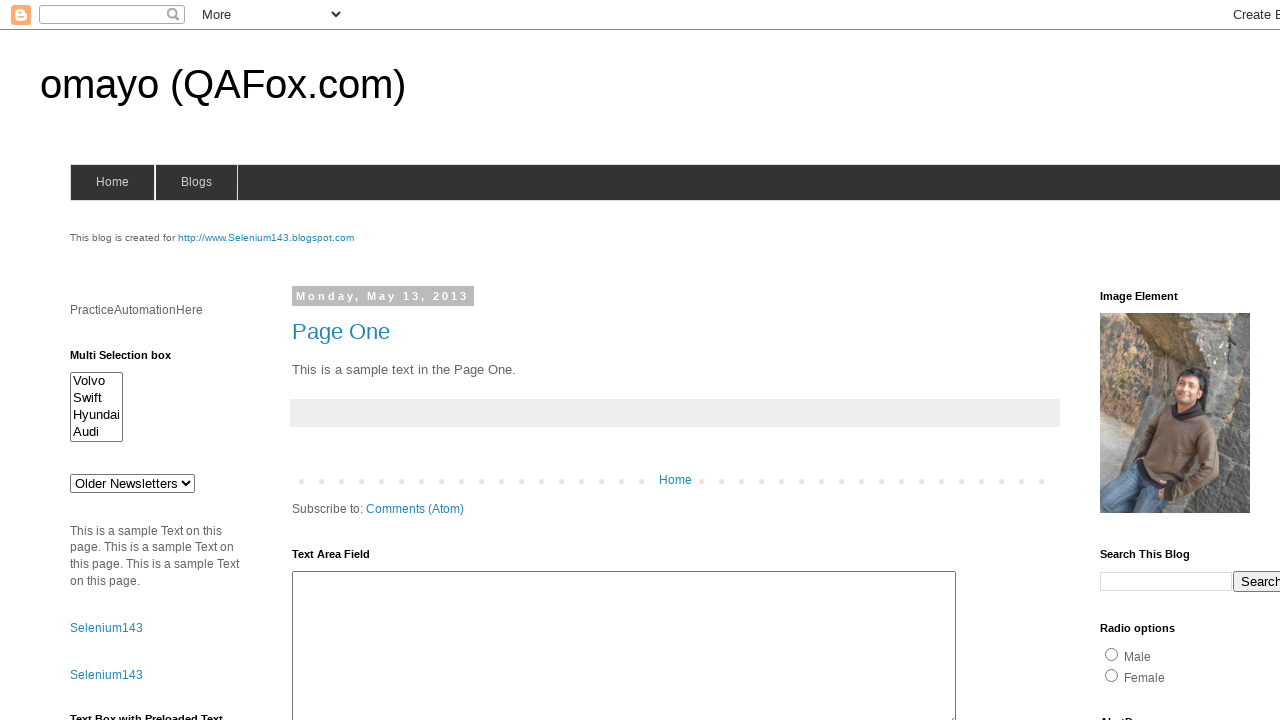

Clicked on compendiumdev link to navigate at (1160, 360) on text=compendiumdev
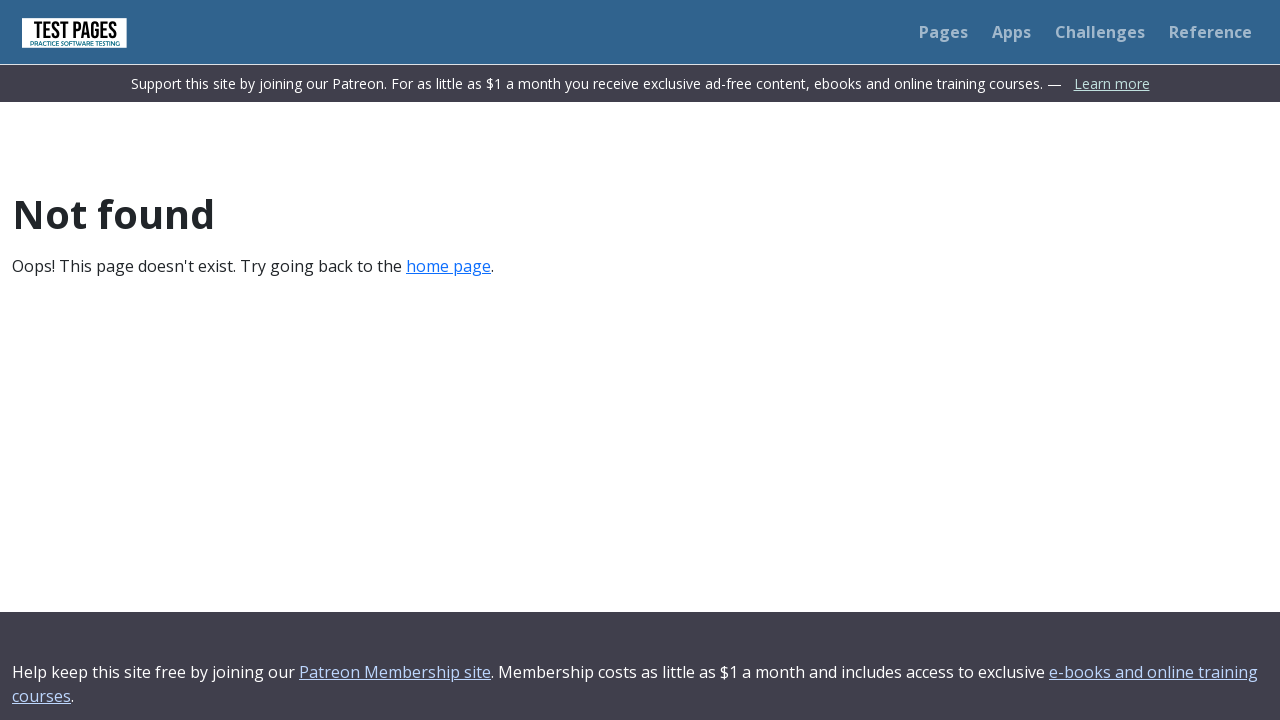

Retrieved current URL after navigation: https://testpages.eviltester.com/basic_web_page.html
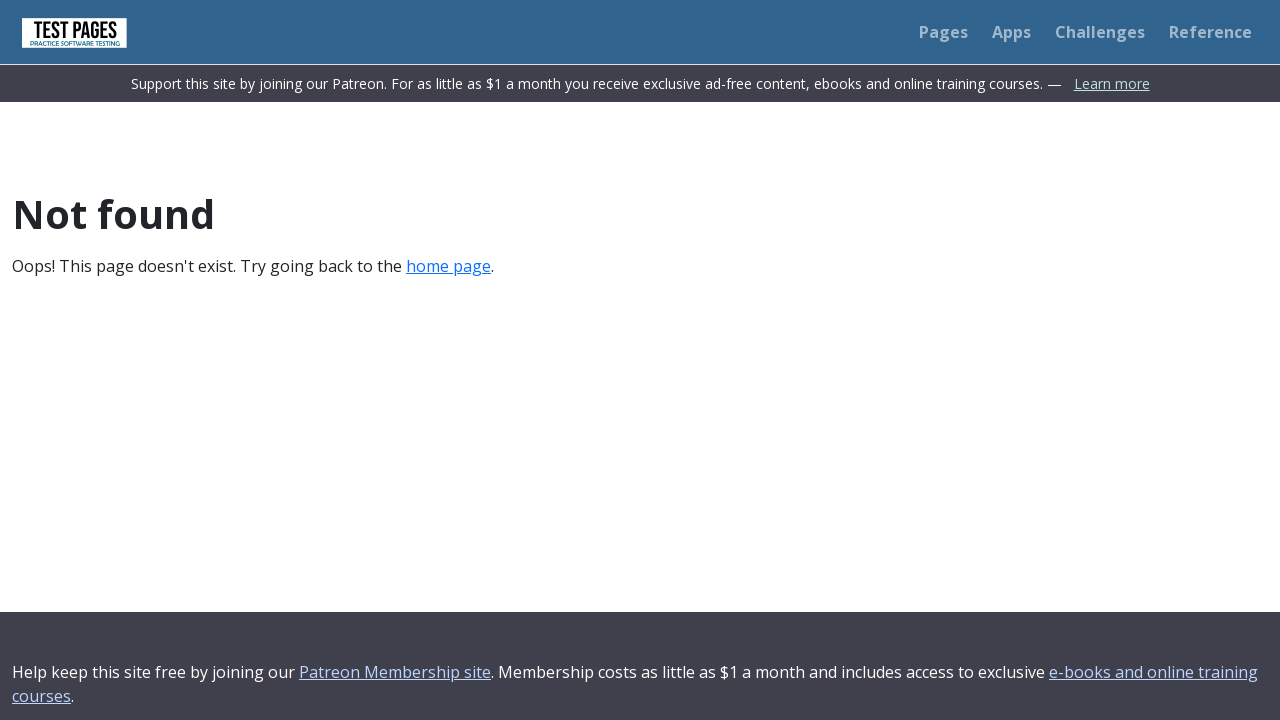

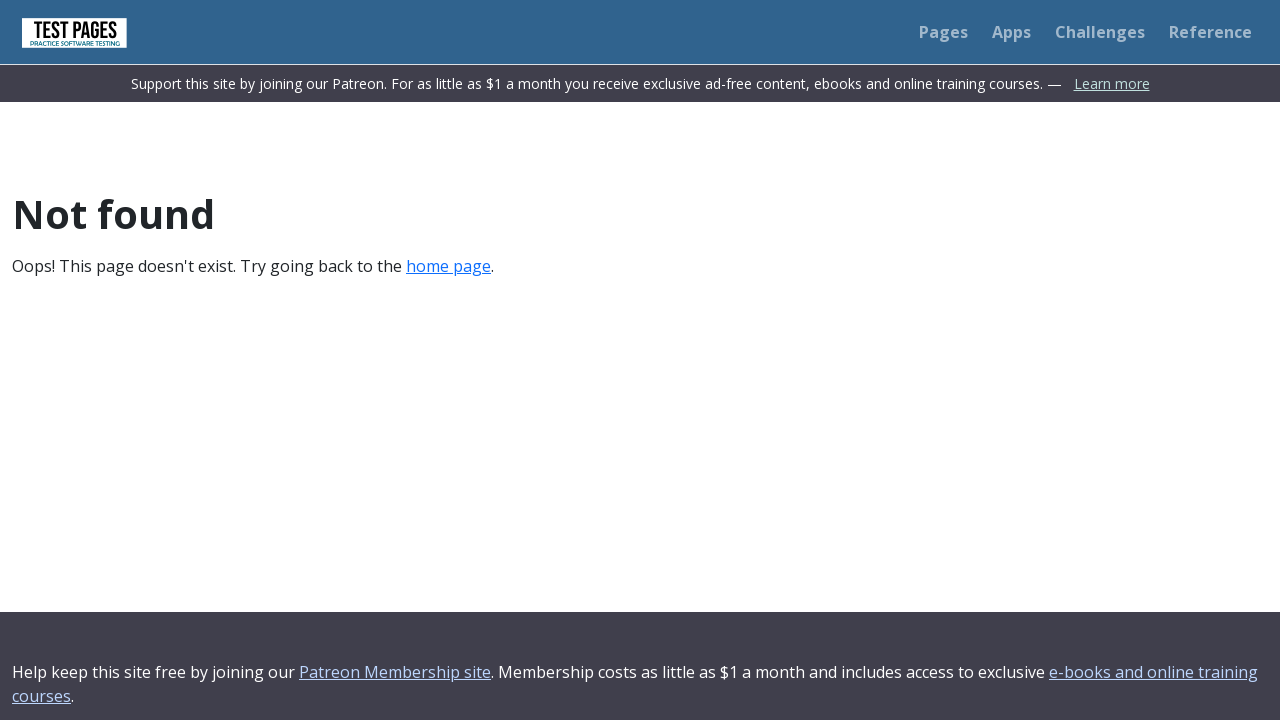